Tests dropdown selection using various methods (value, label, index) on a select tag dropdown, then navigates to another page to test multi-select functionality

Starting URL: https://practice.expandtesting.com/dropdown

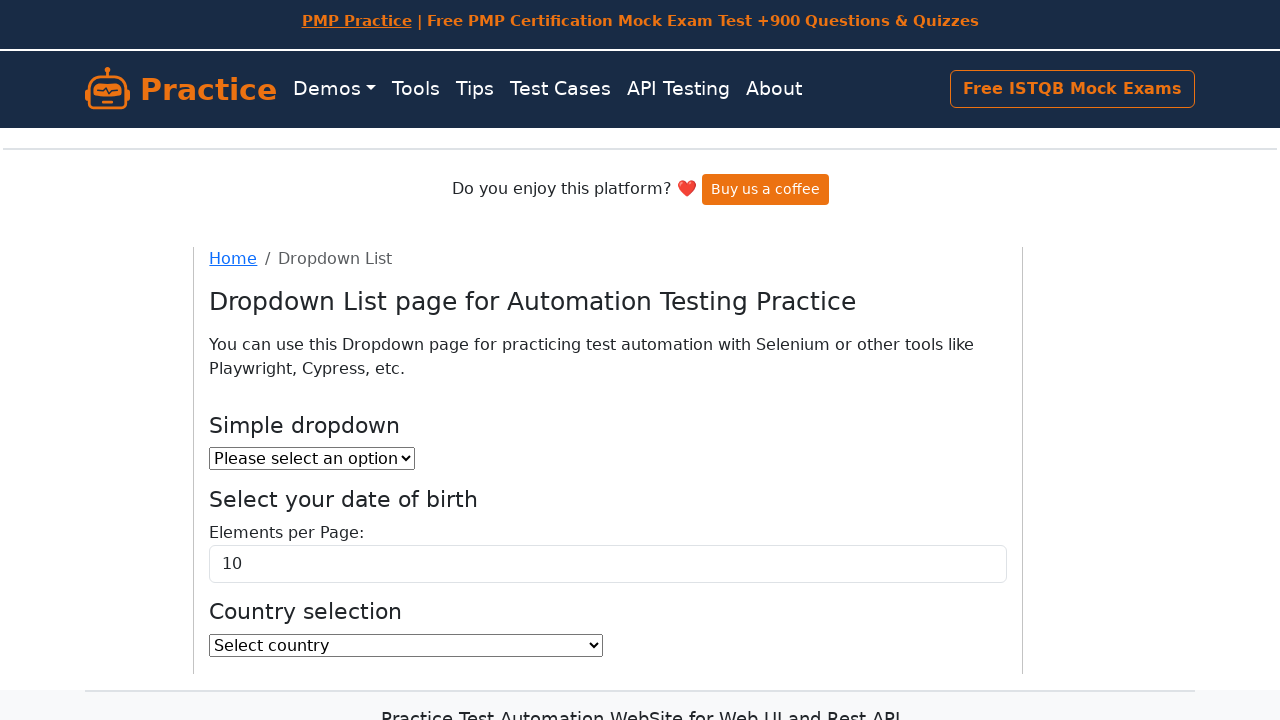

Selected country 'AL' (Albania) by value on #country
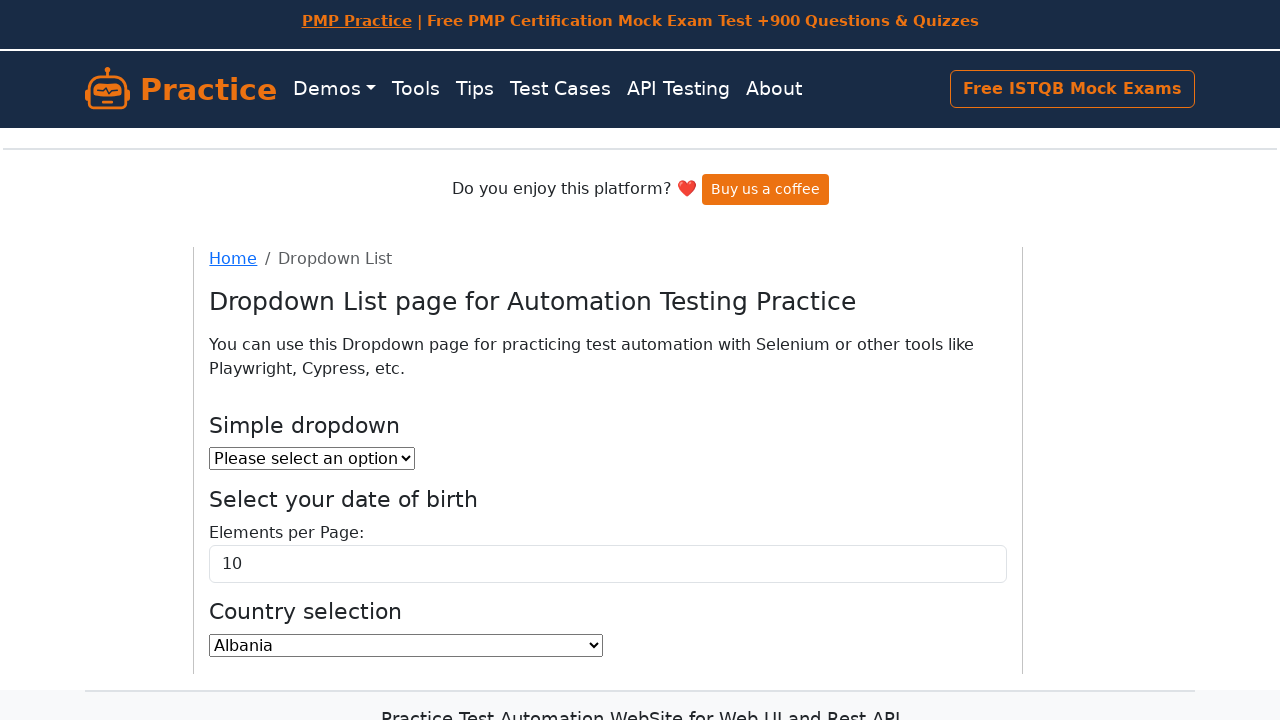

Selected country 'BZ' (Belize) by value on #country
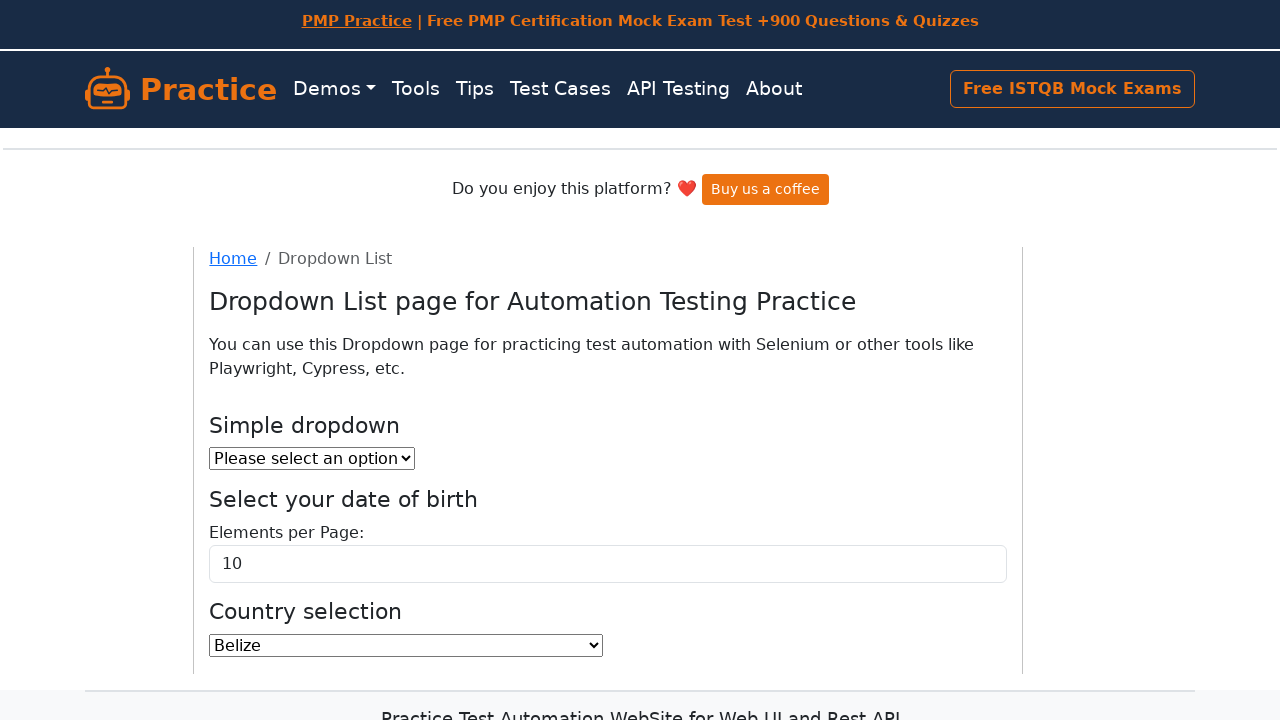

Selected country 'India' by label on #country
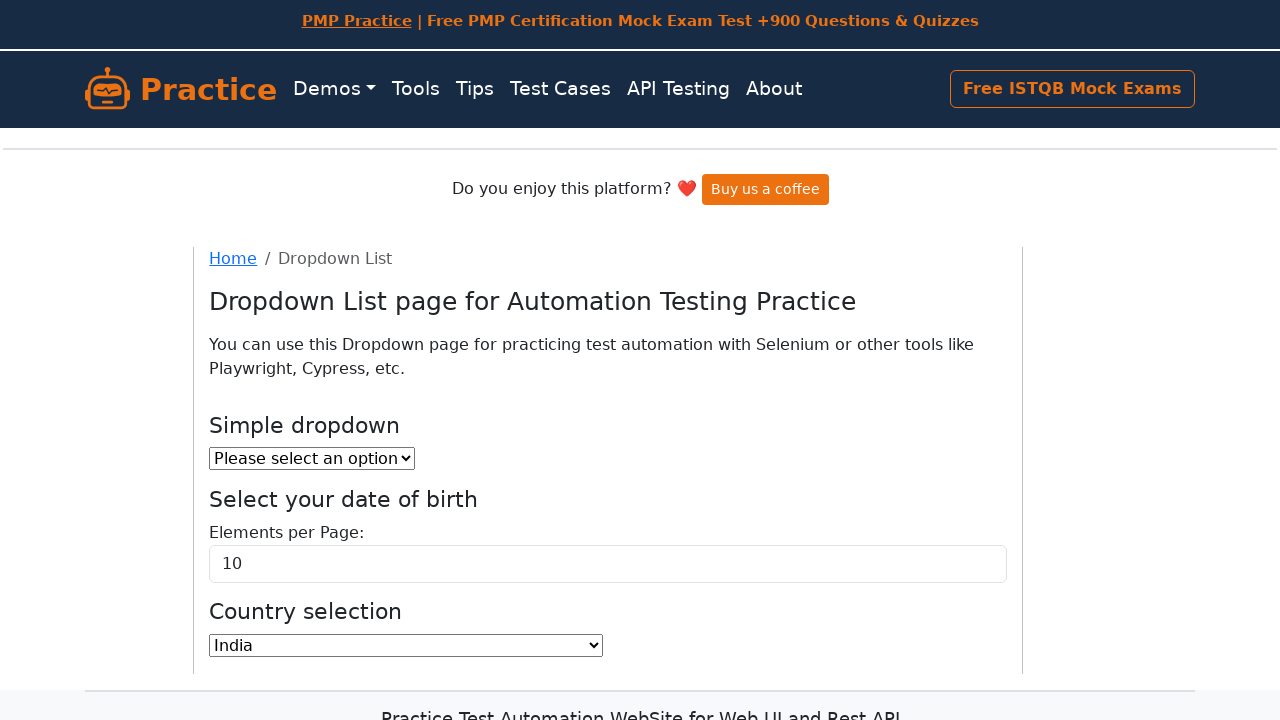

Selected country at index 60 on #country
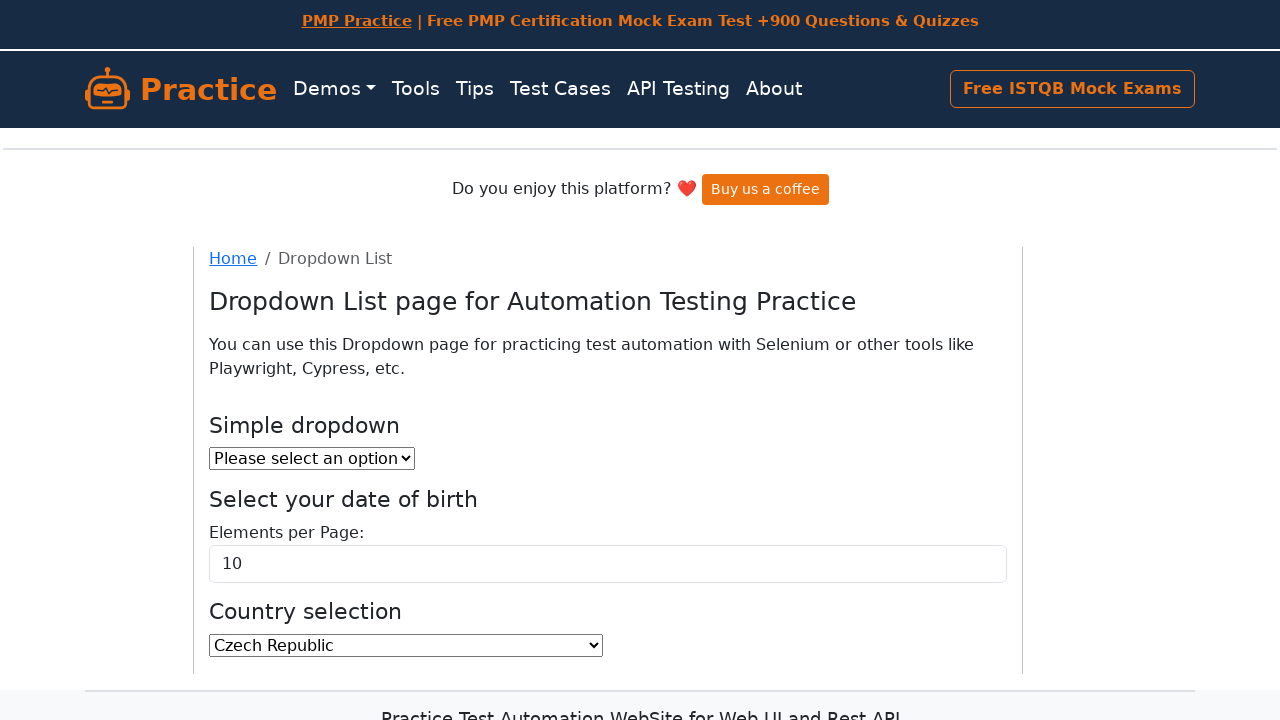

Navigated to demoqa select menu page for multi-select testing
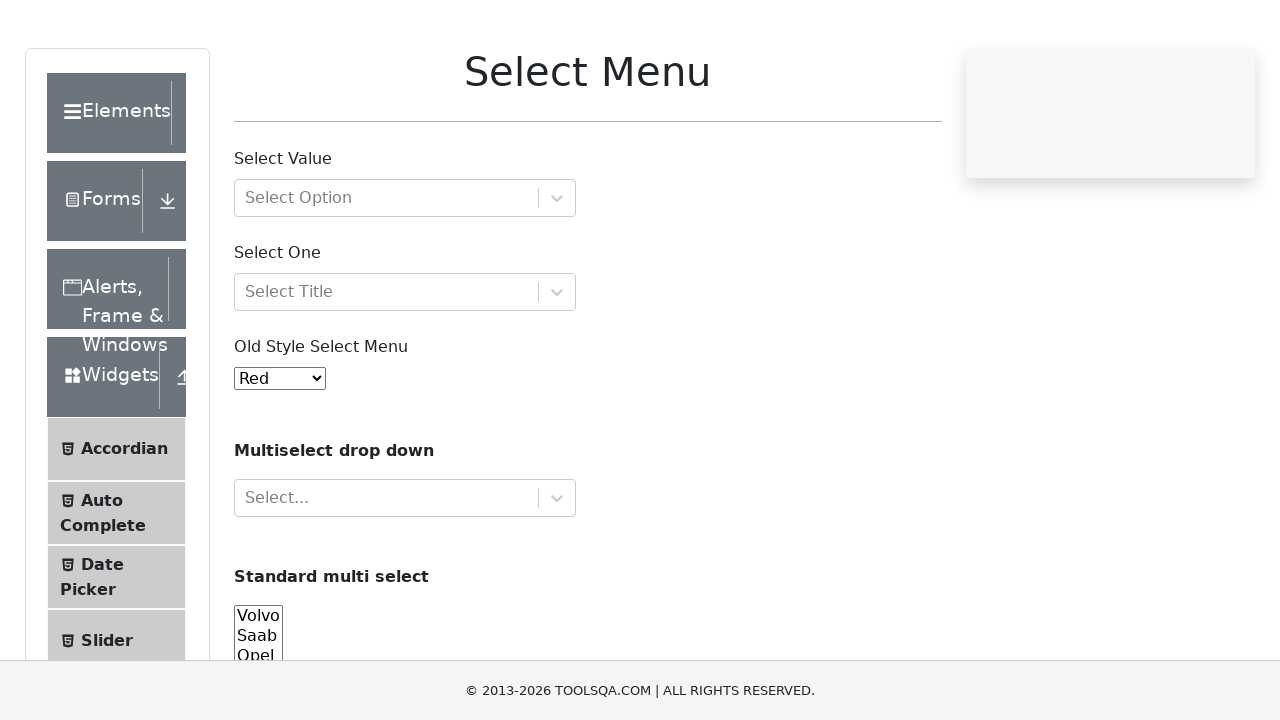

Selected multiple cars: volvo, saab, audi on #cars
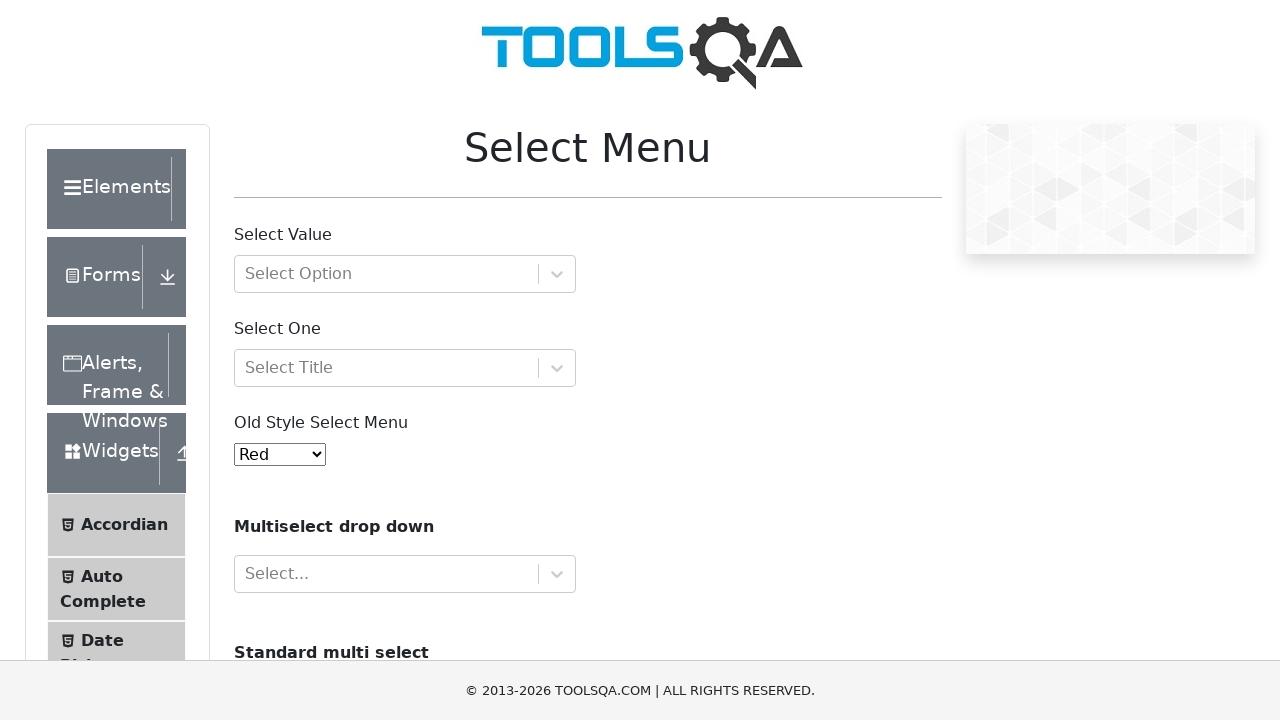

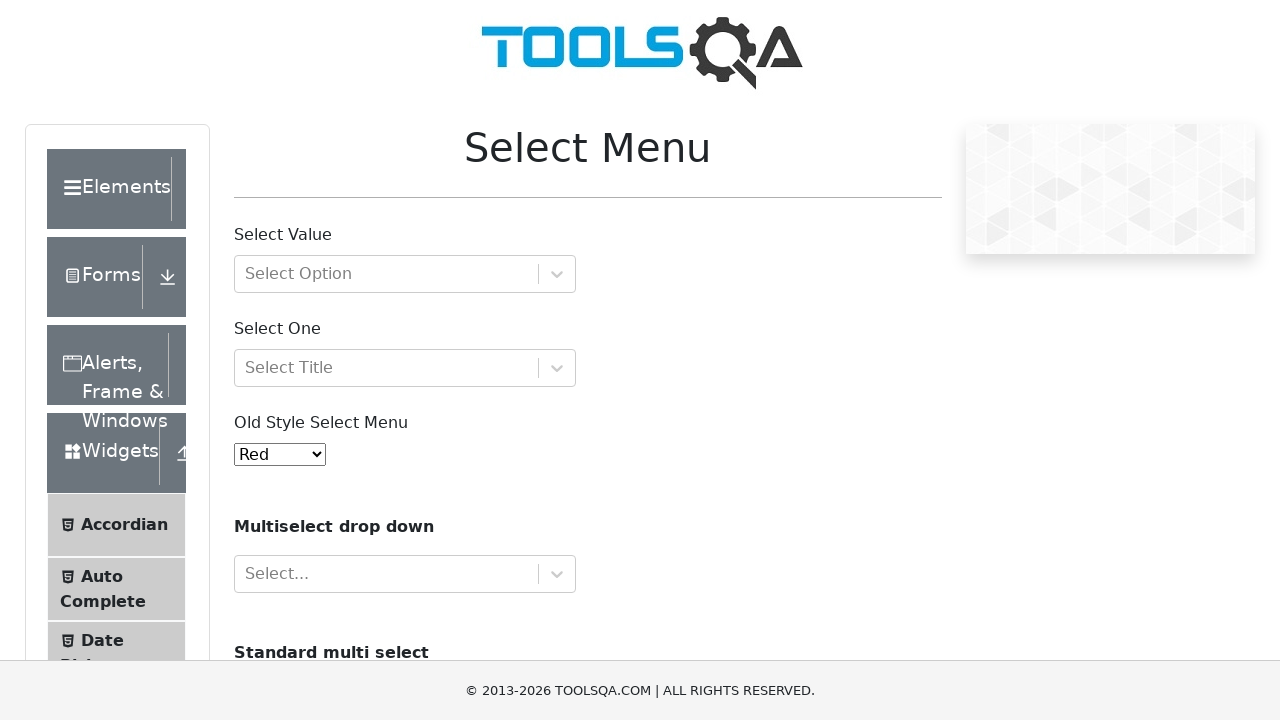